Tests successful login with valid test credentials on a demo site and verifies the secure area page is displayed

Starting URL: http://the-internet.herokuapp.com/login

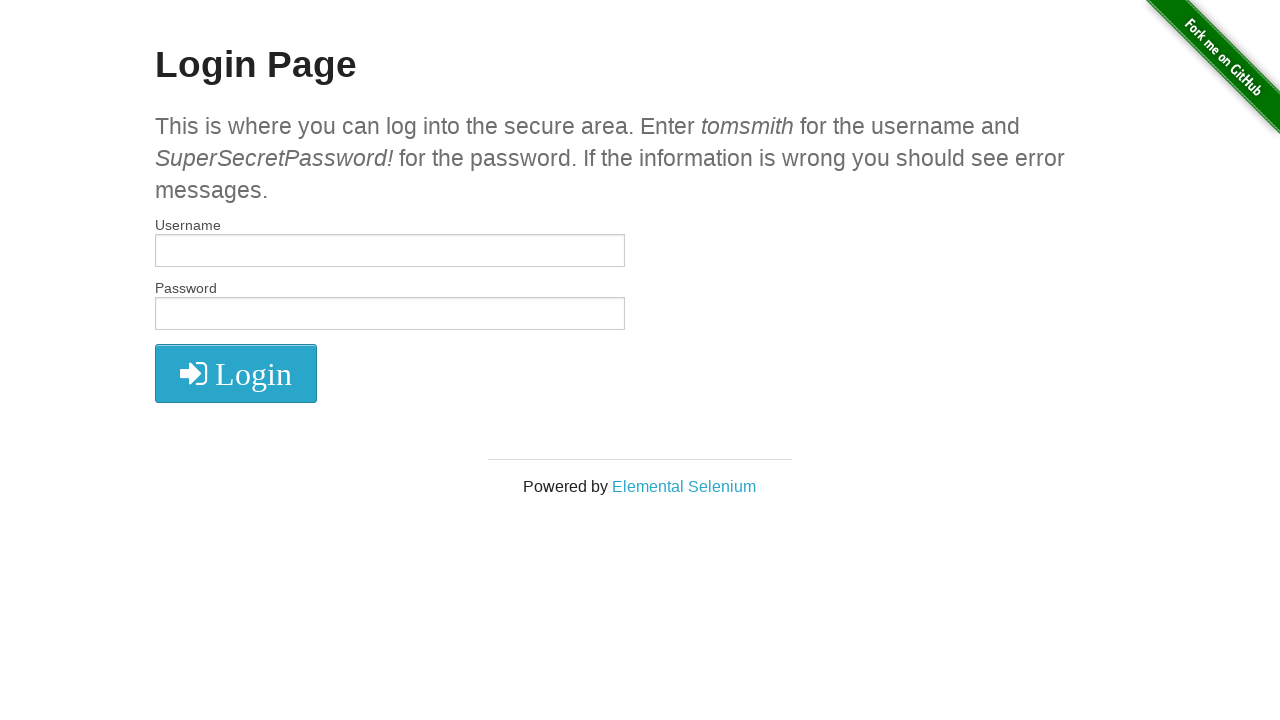

Filled username field with 'tomsmith' on input#username
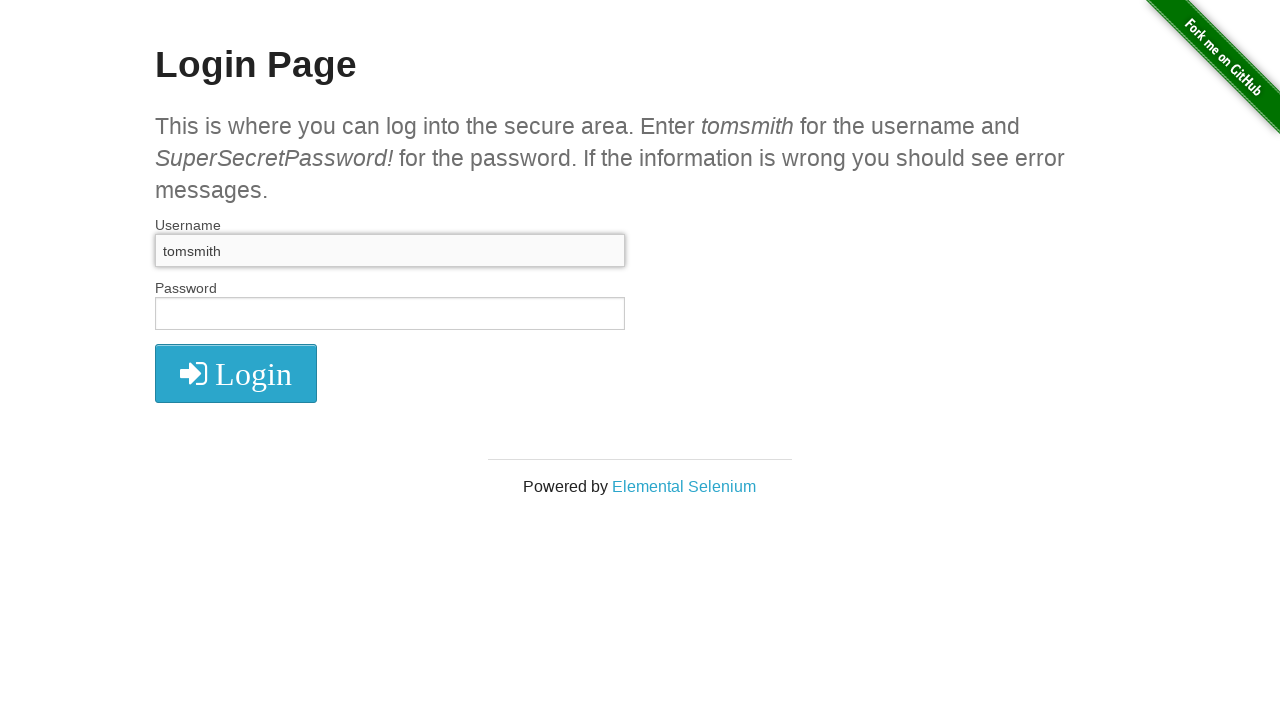

Filled password field with 'SuperSecretPassword!' on input#password
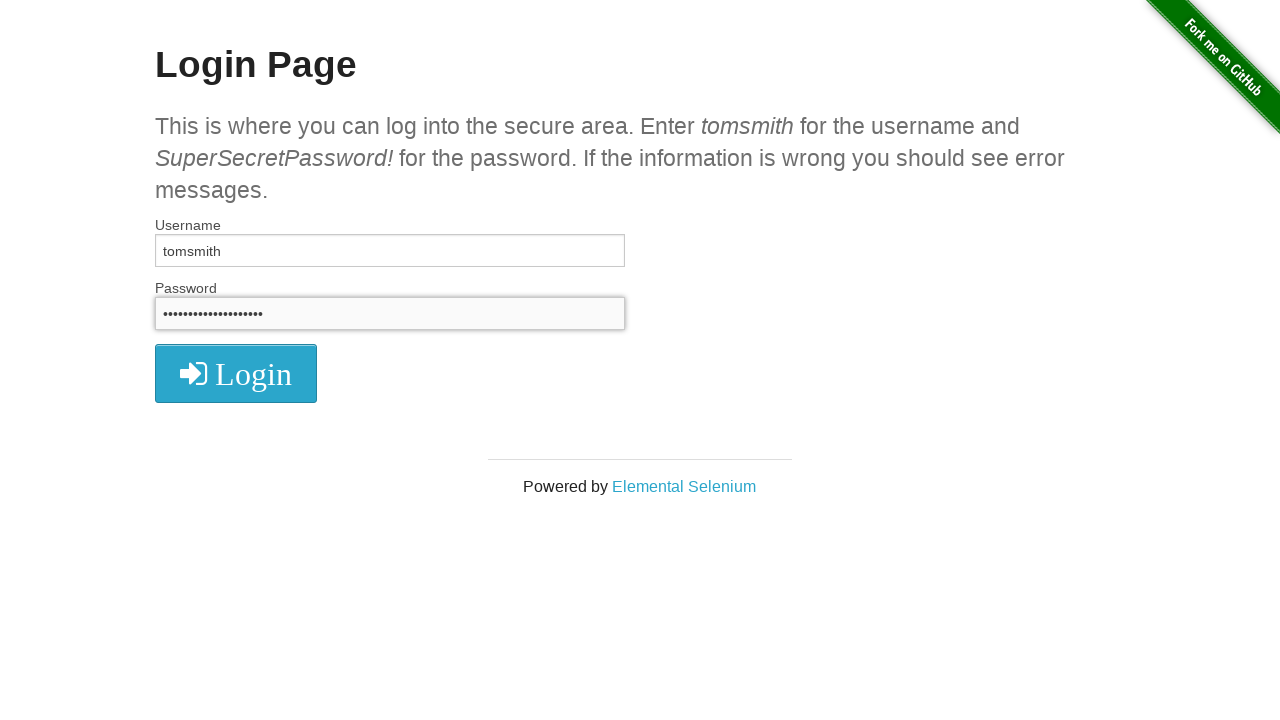

Clicked LOGIN button at (236, 374) on i.fa.fa-2x.fa-sign-in
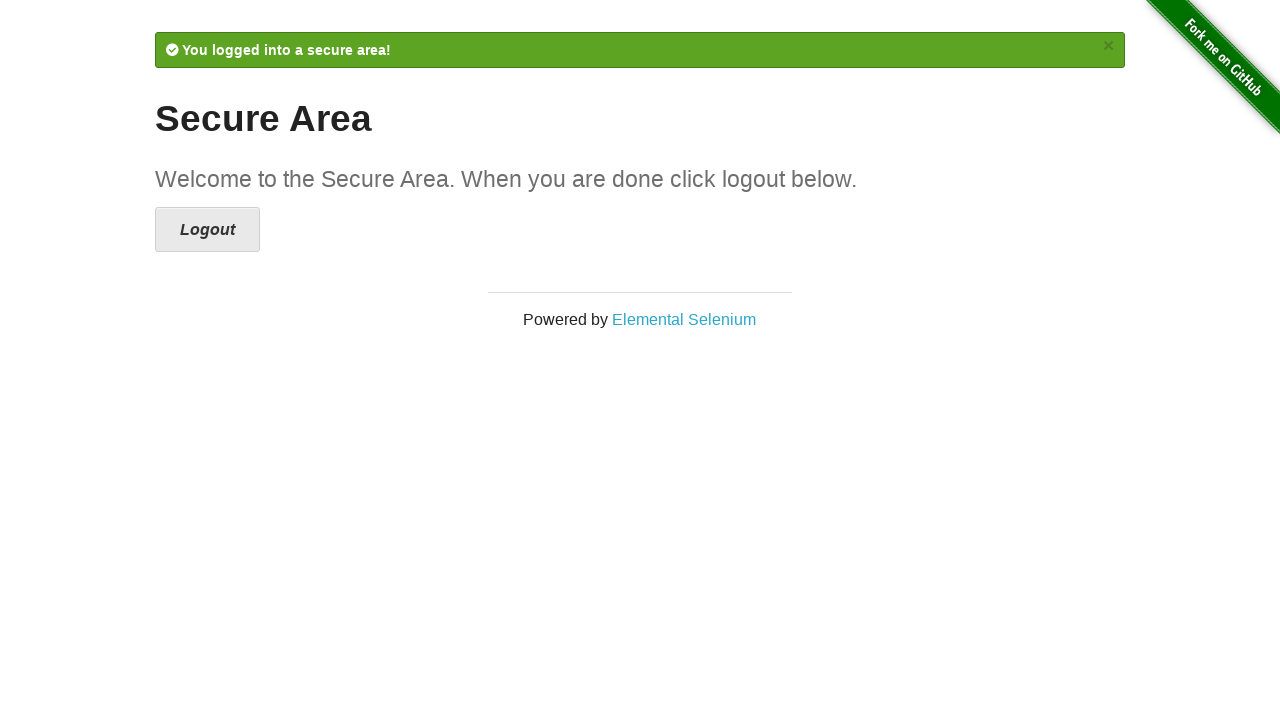

Verified secure area page loaded - login successful
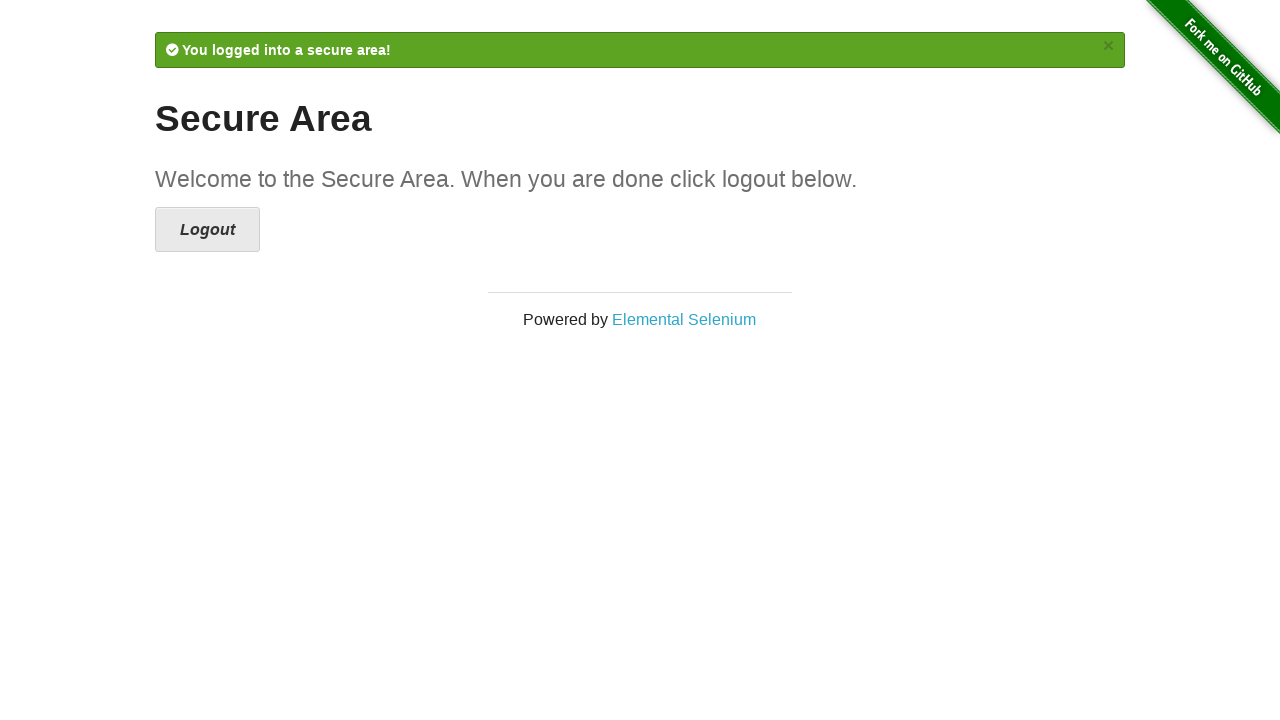

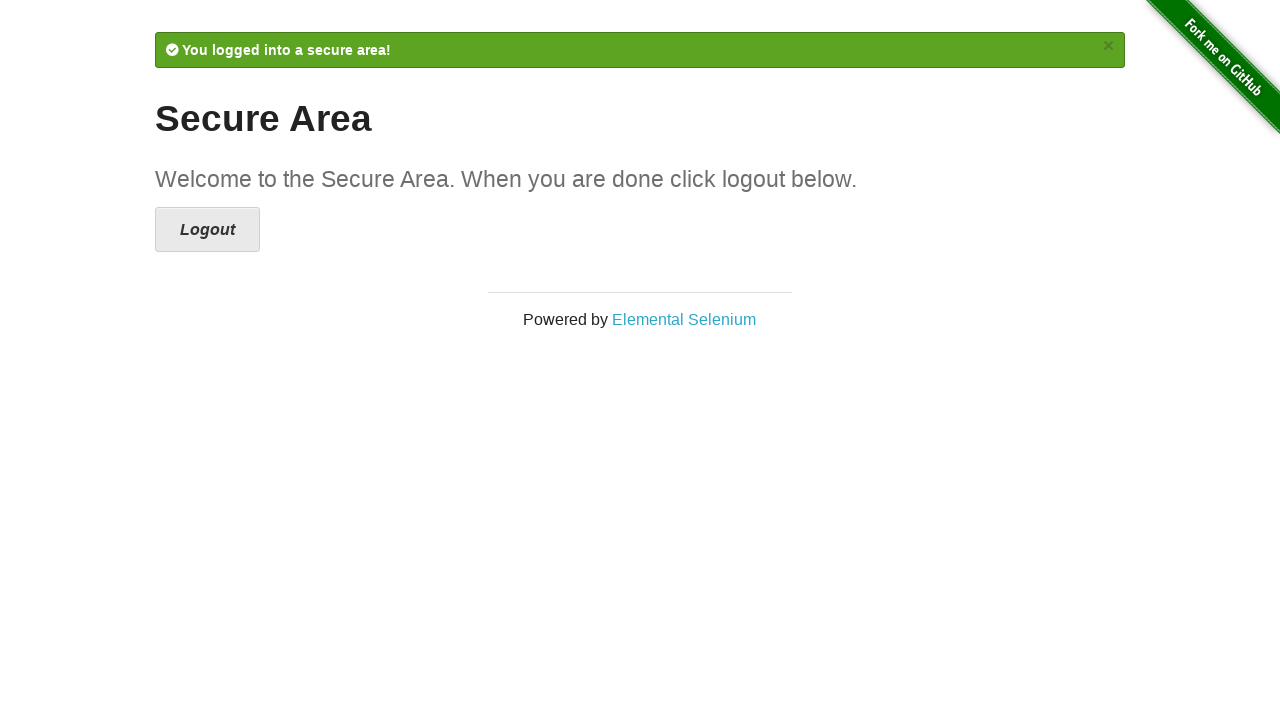